Performs a mouse hover action on the Sign in button on BrowserStack website

Starting URL: https://www.browserstack.com/

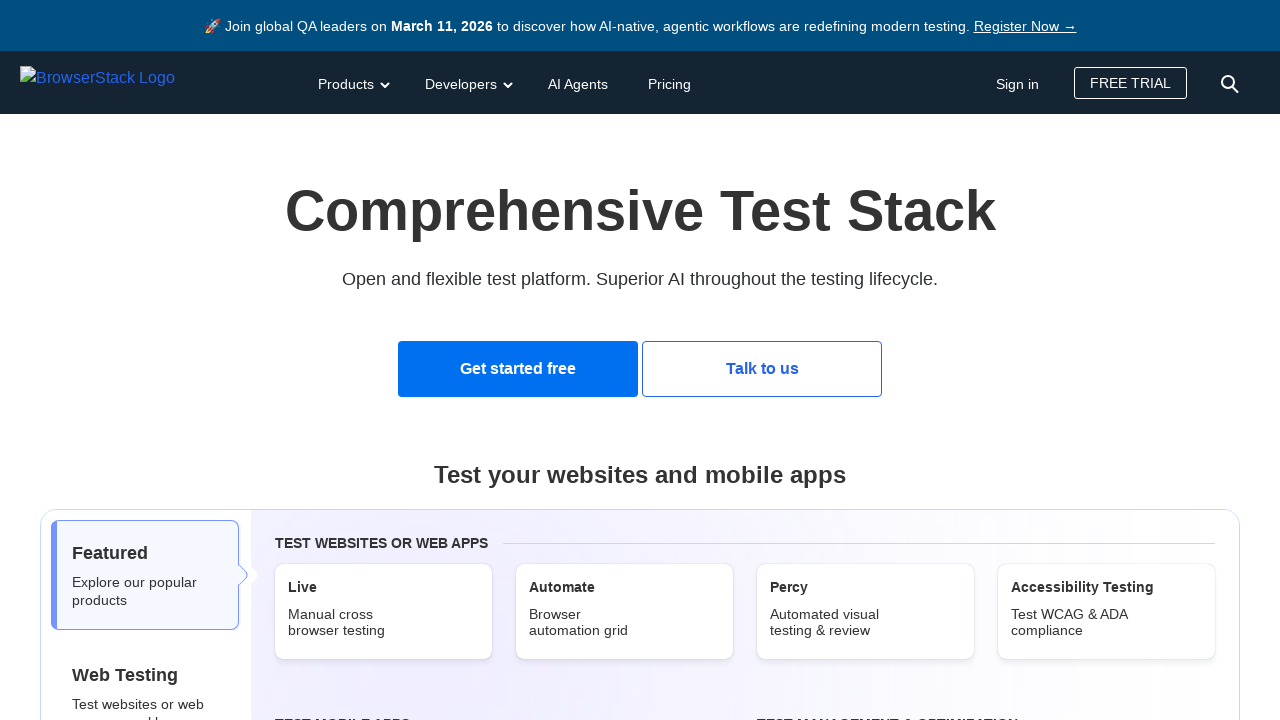

Located the Sign in button
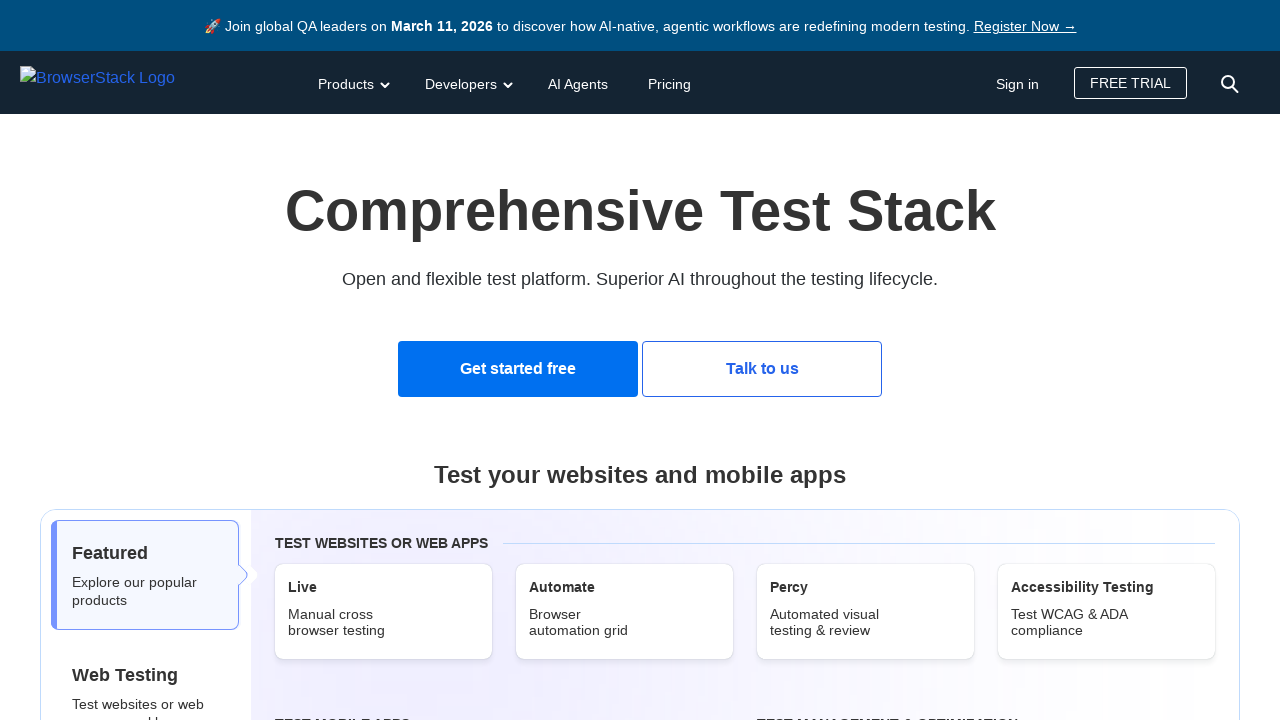

Performed mouse hover action on the Sign in button at (1018, 84) on text='Sign in' >> nth=0
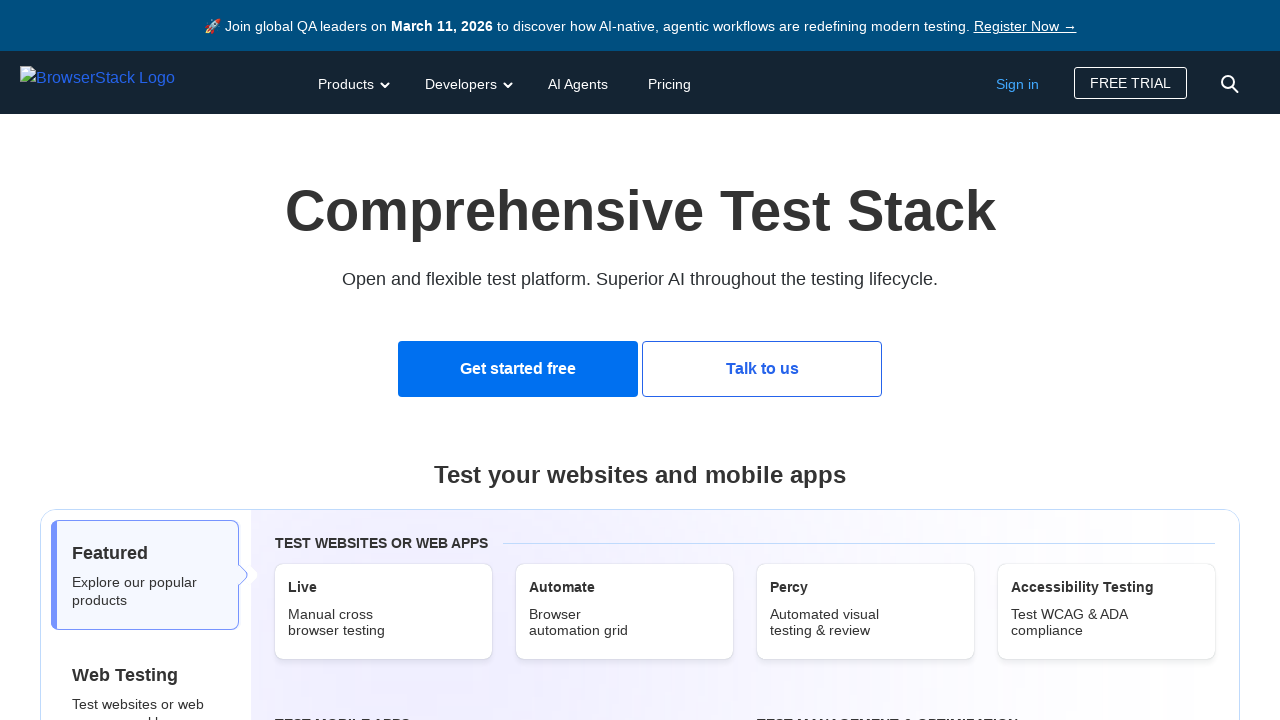

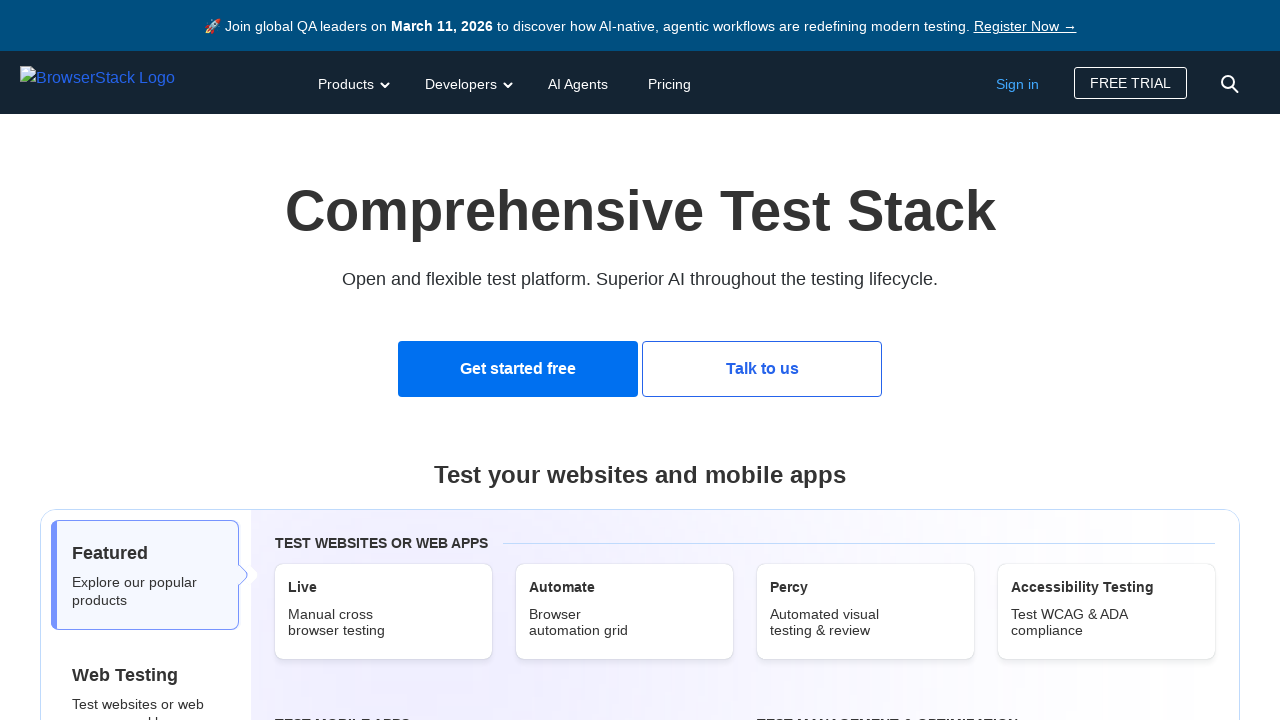